Tests the drag and drop functionality on jQuery UI by dragging an element onto a droppable target within an iframe.

Starting URL: http://jqueryui.com/demos/droppable/

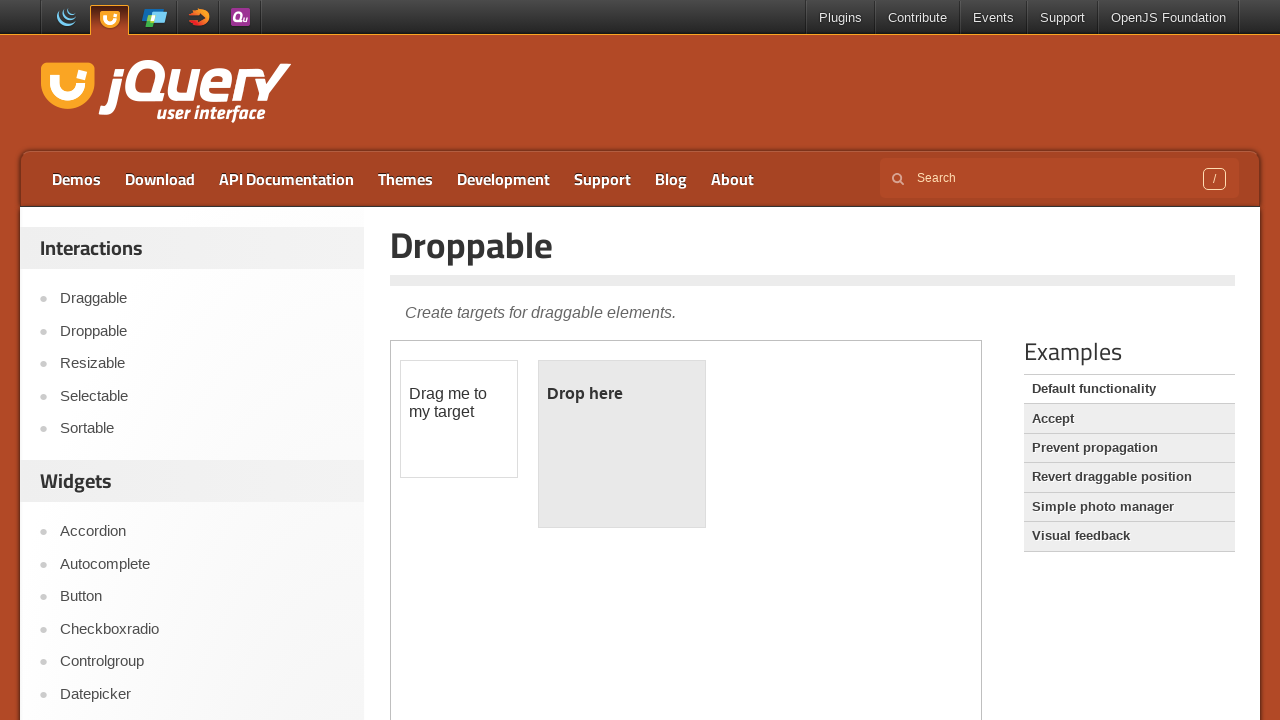

Located the demo iframe containing drag and drop elements
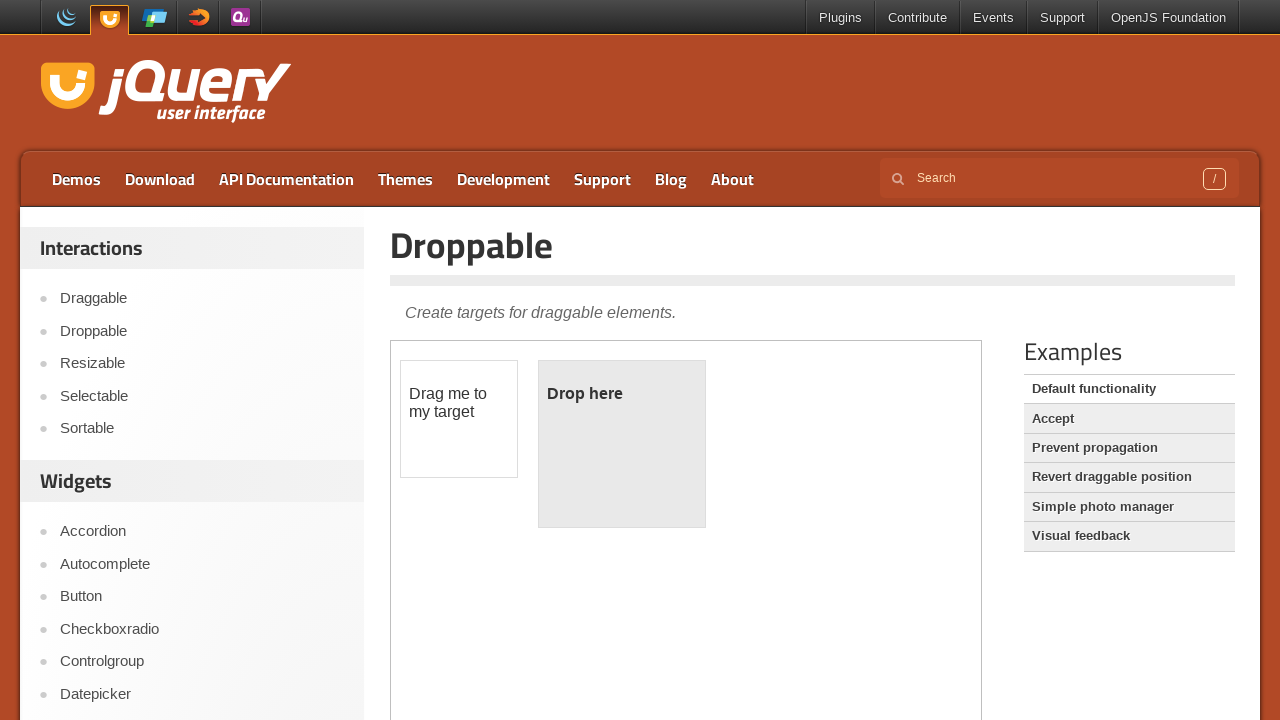

Located the draggable element with ID 'draggable'
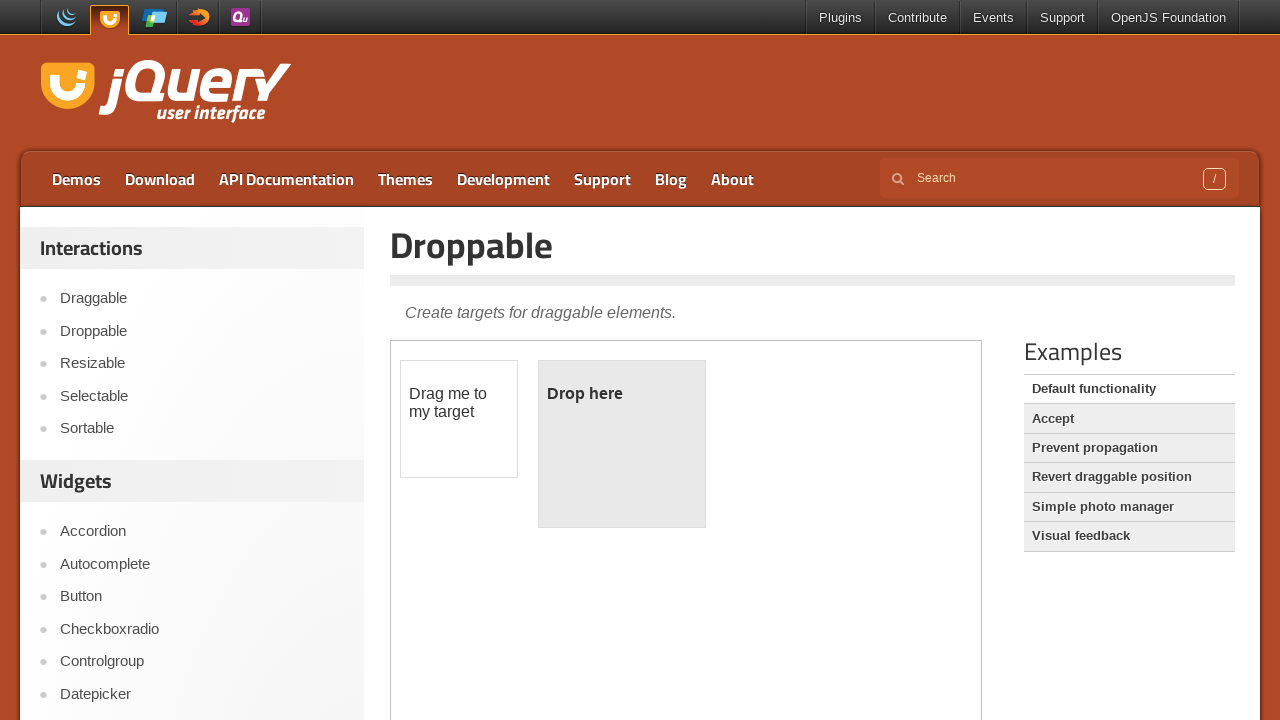

Located the droppable target element with ID 'droppable'
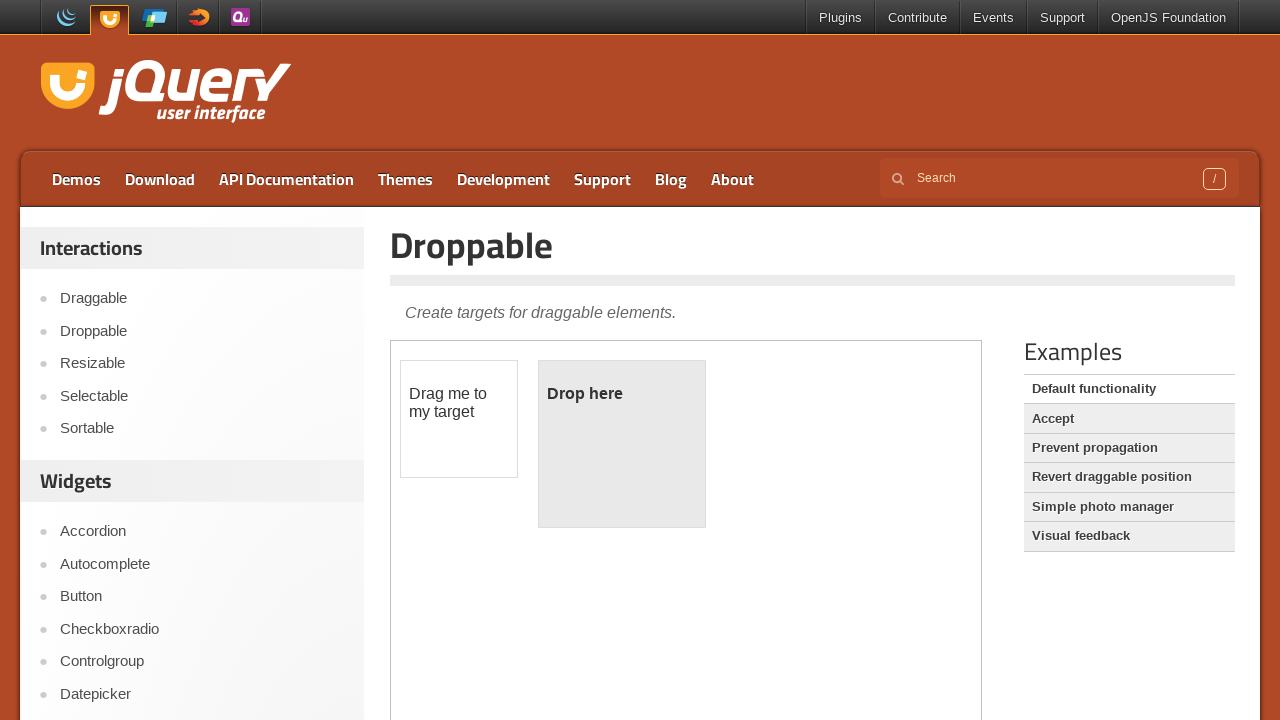

Waited for draggable element to become visible
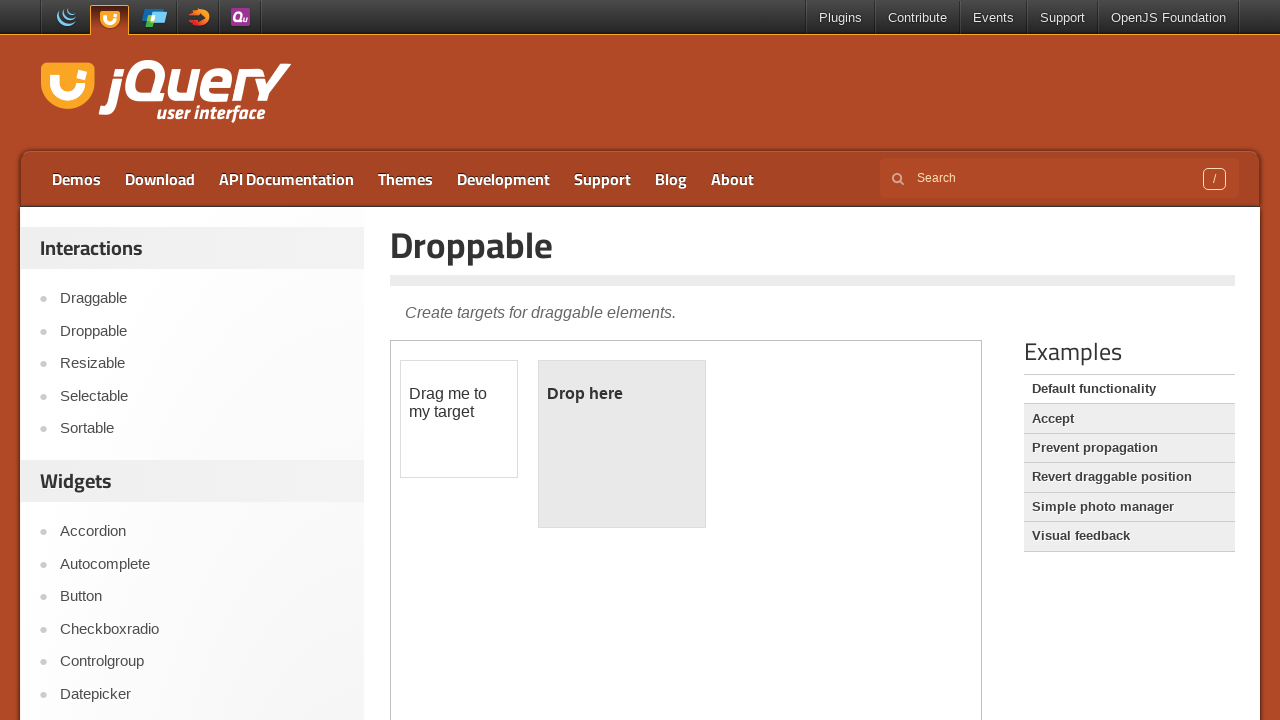

Waited for droppable target element to become visible
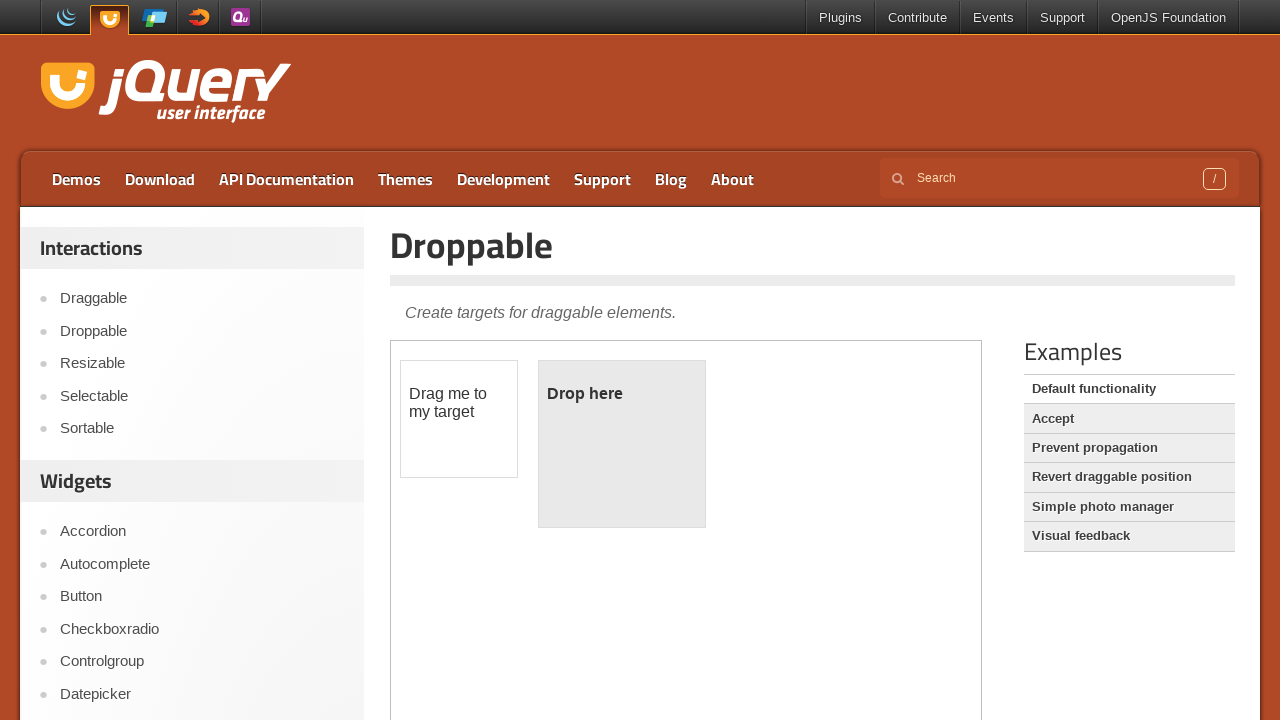

Dragged the draggable element onto the droppable target at (622, 444)
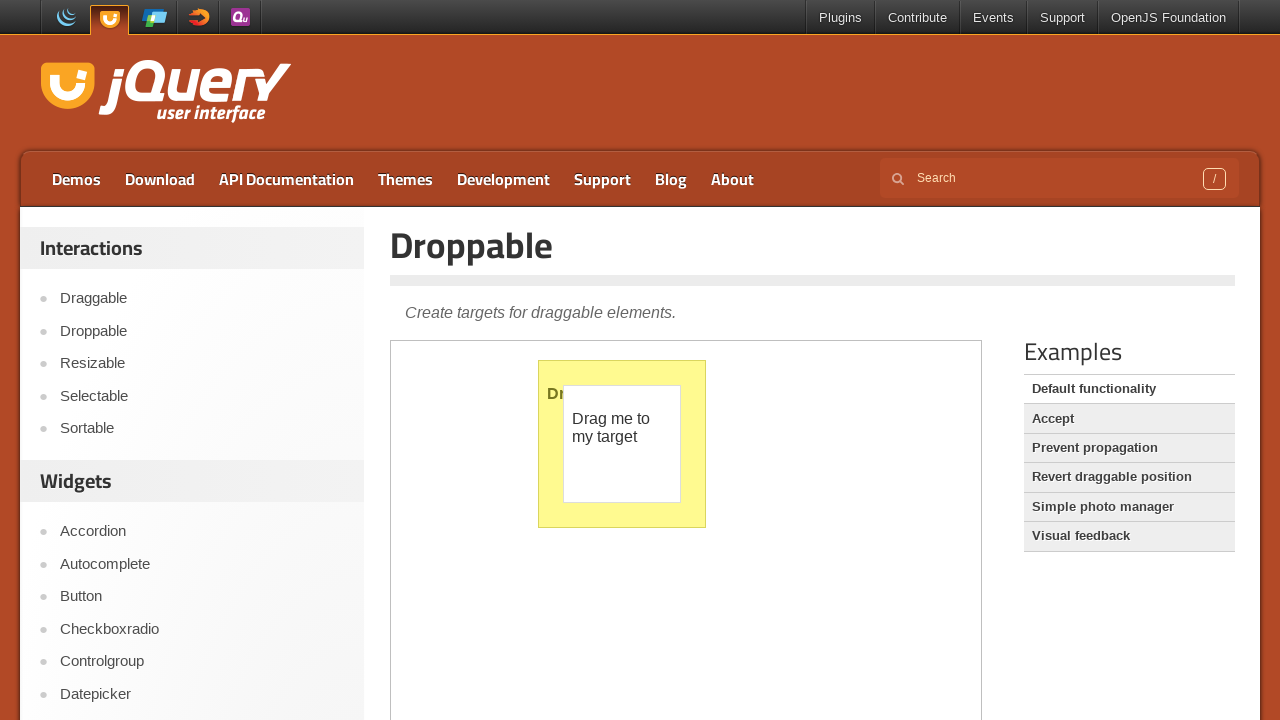

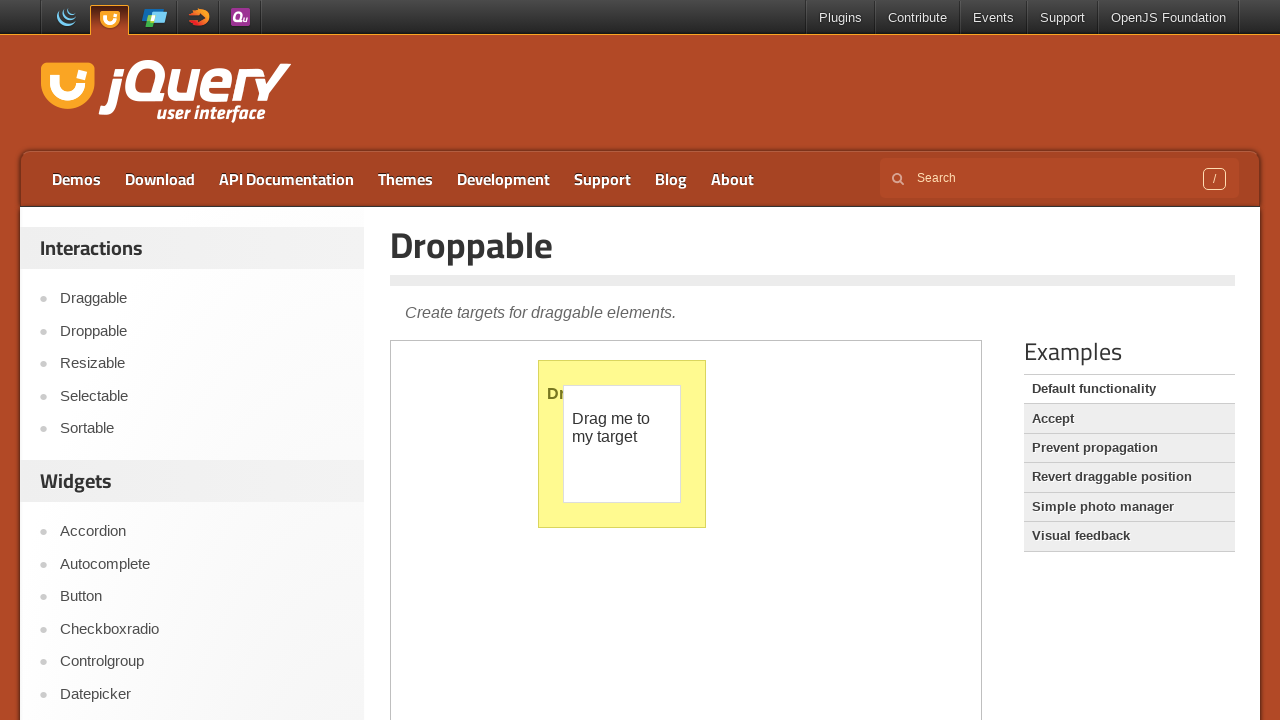